Tests the dynamic controls page by clicking the Remove button, waiting for the loading bar to disappear, and verifying that the checkbox is removed and the "It's gone!" message is displayed.

Starting URL: https://practice.cydeo.com/dynamic_controls

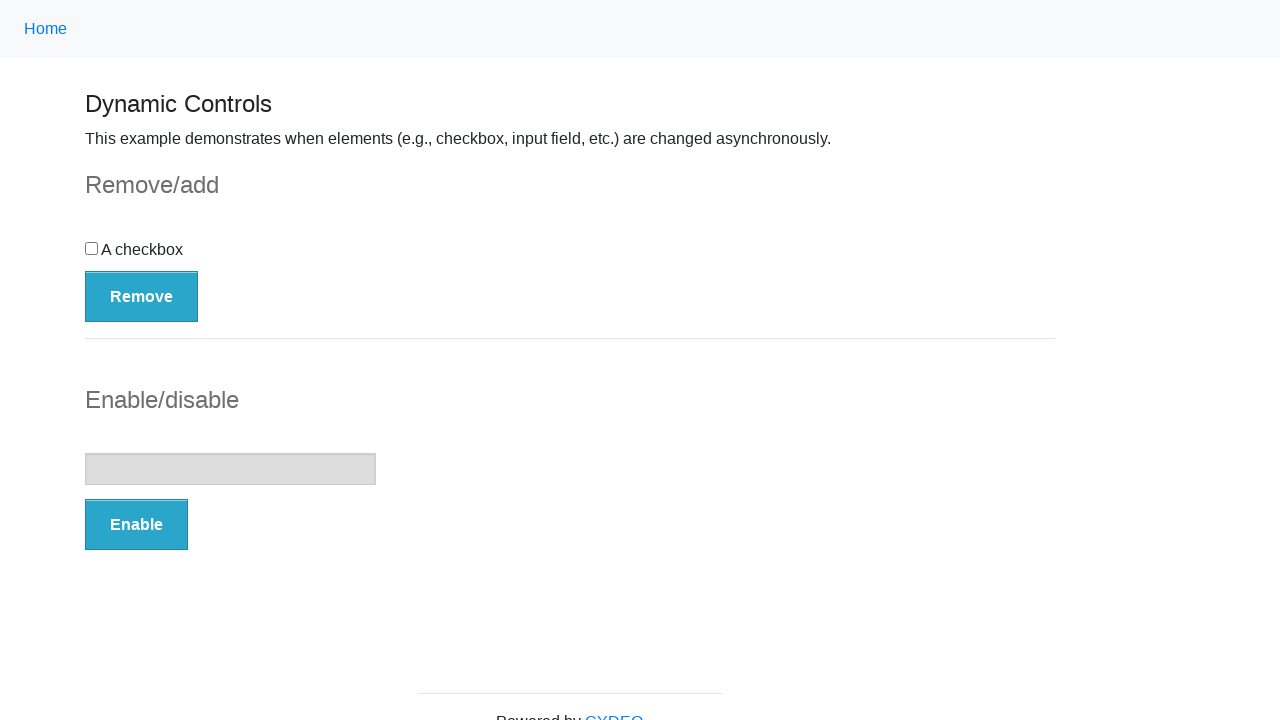

Clicked the 'Remove' button at (142, 296) on button:has-text('Remove')
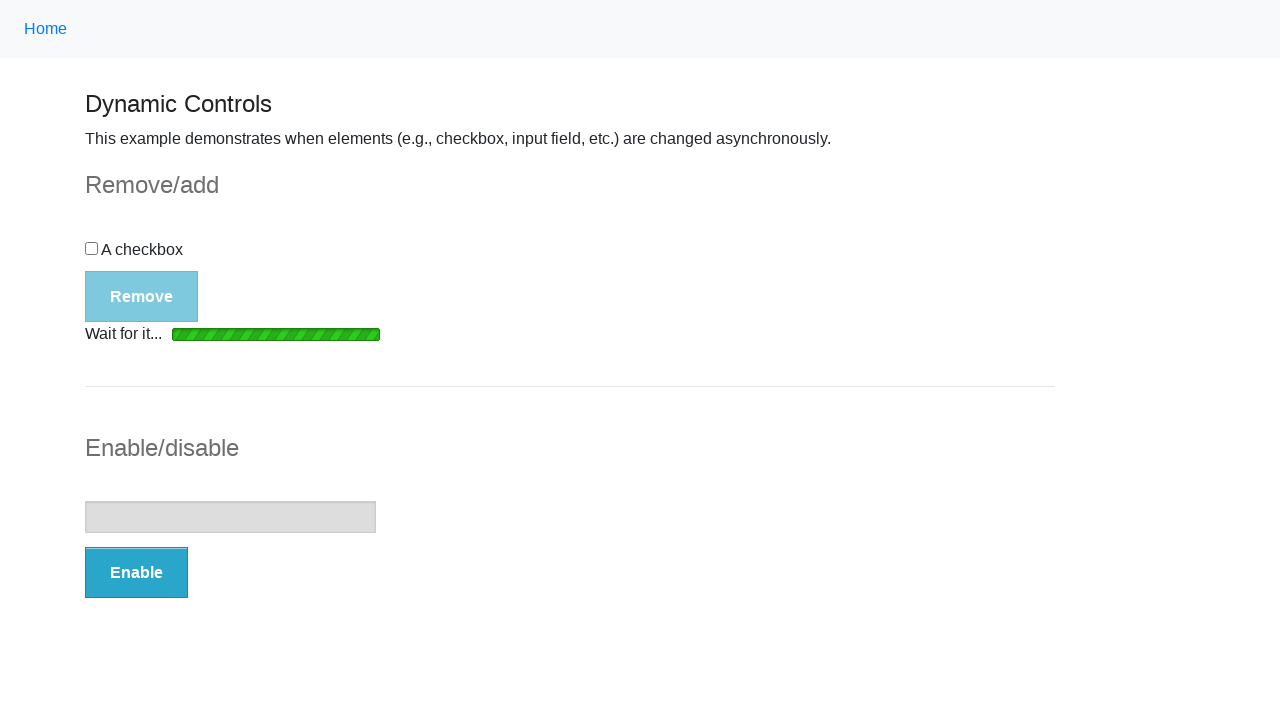

Loading bar disappeared
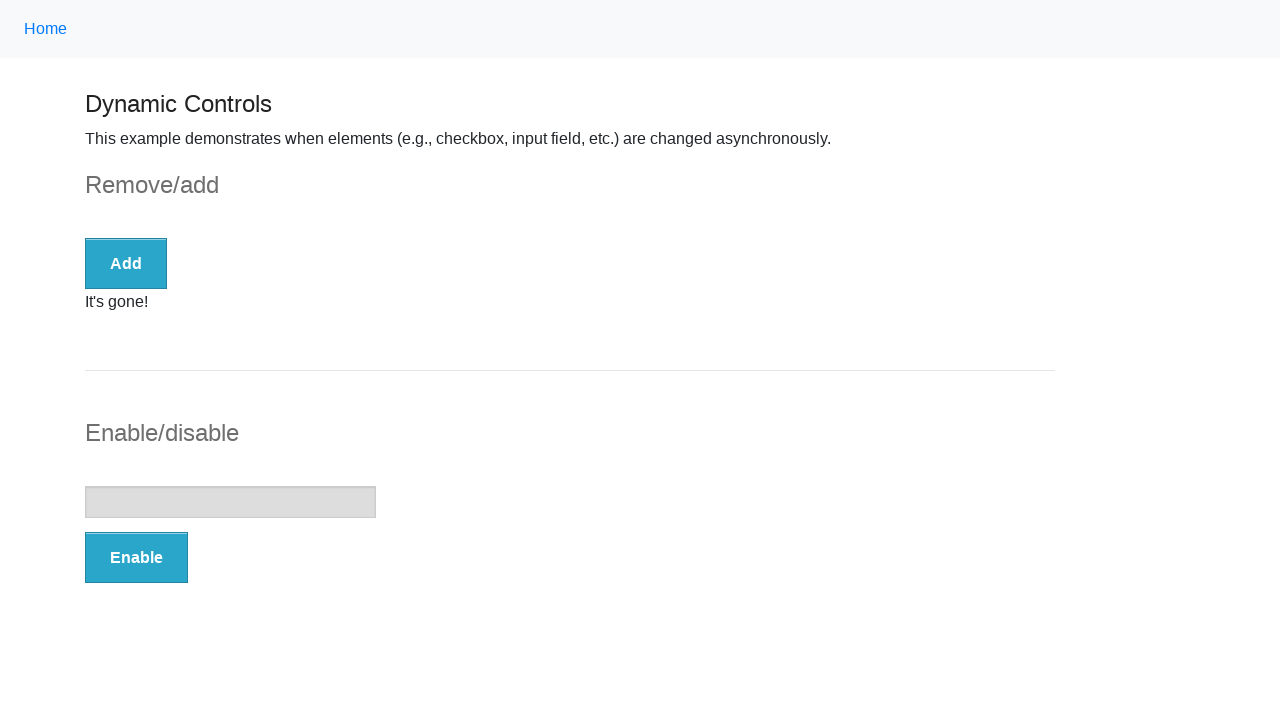

Verified checkbox is removed or not visible
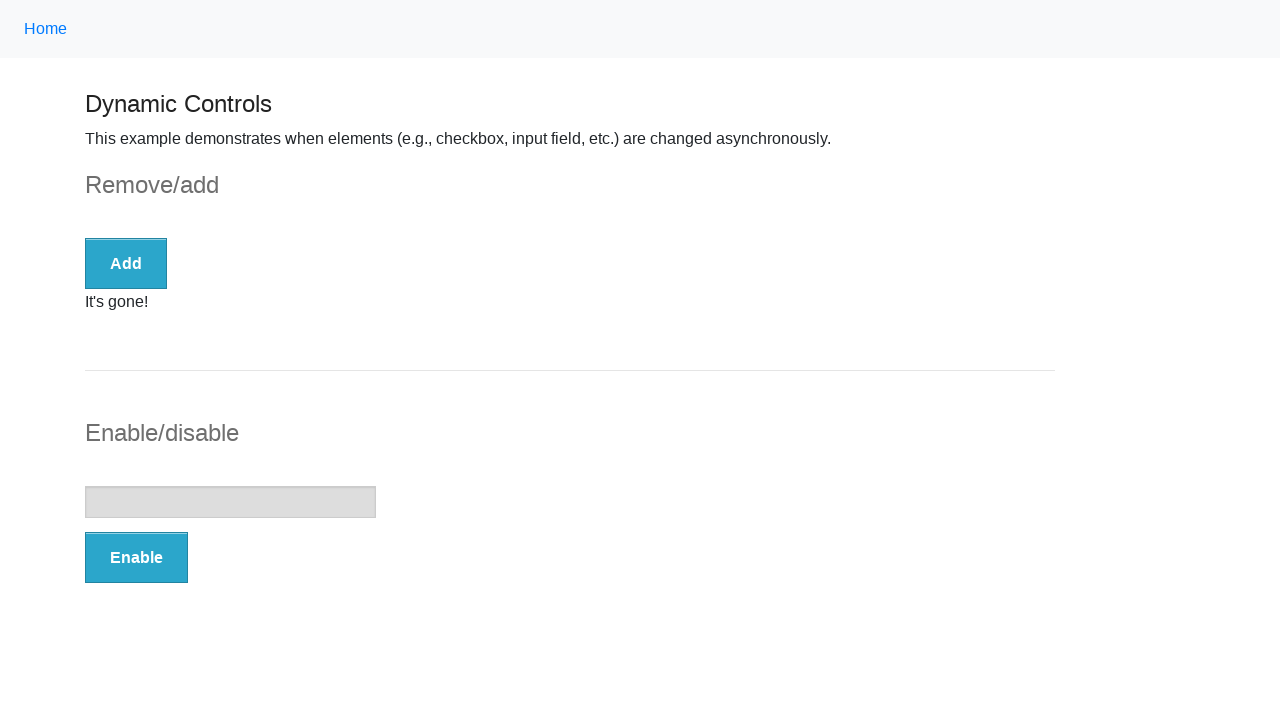

Waited for 'It's gone!' message to appear
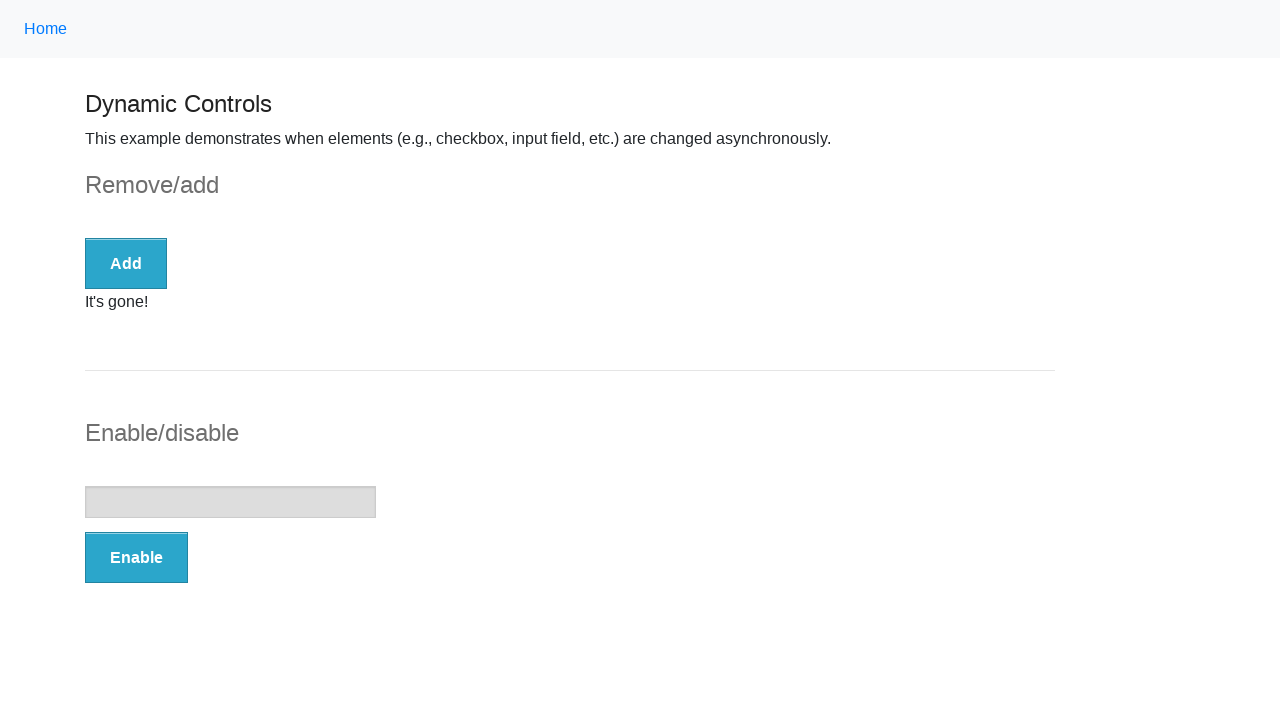

Verified 'It's gone!' message is visible
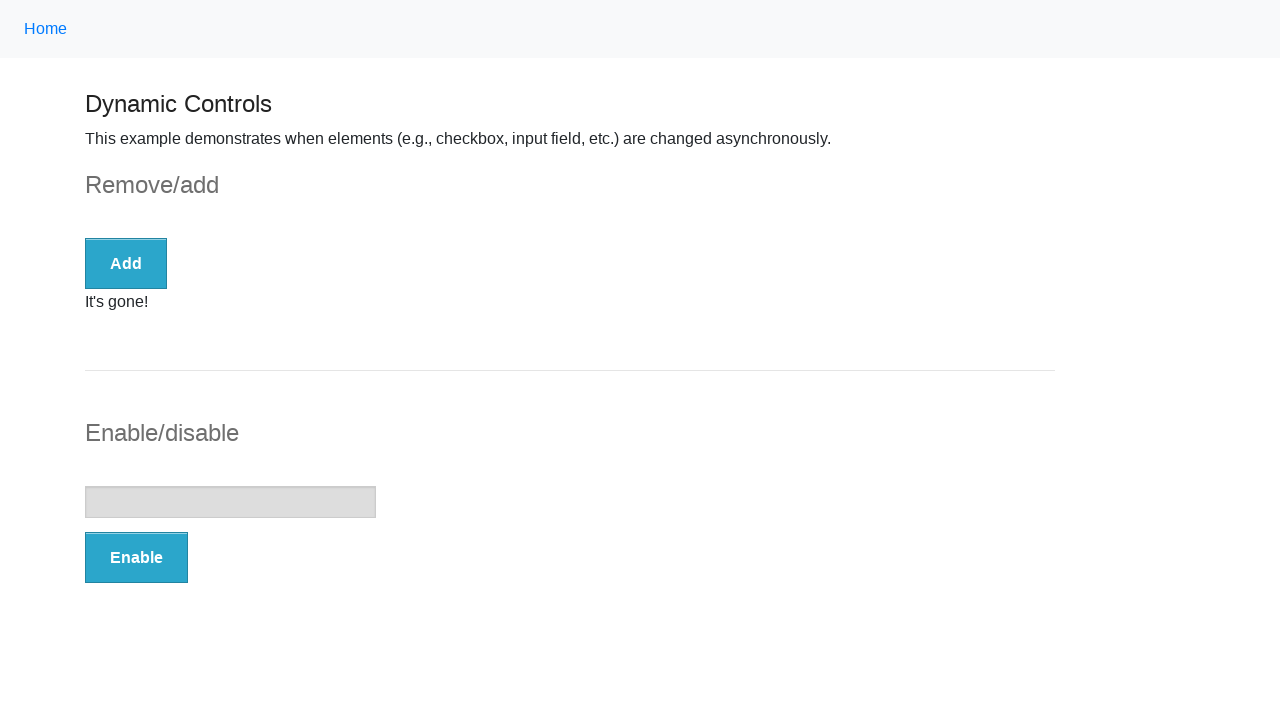

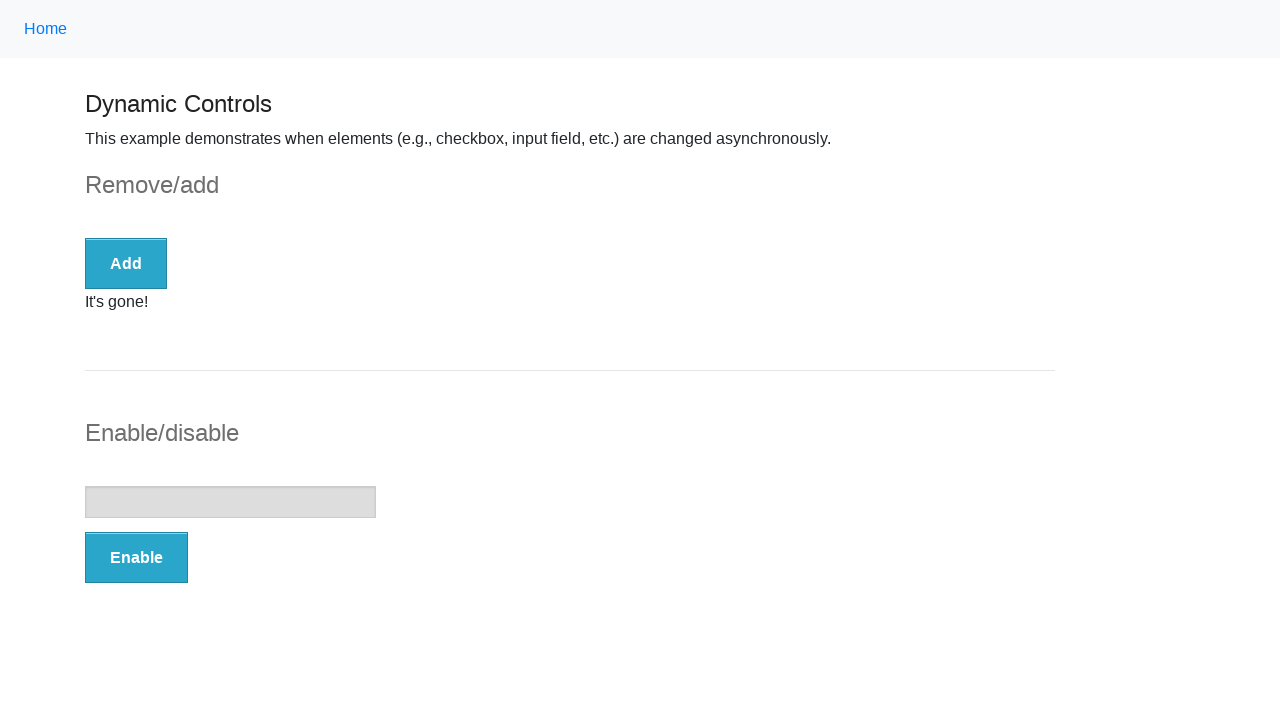